Tests that entered text is trimmed when saving edits

Starting URL: https://demo.playwright.dev/todomvc

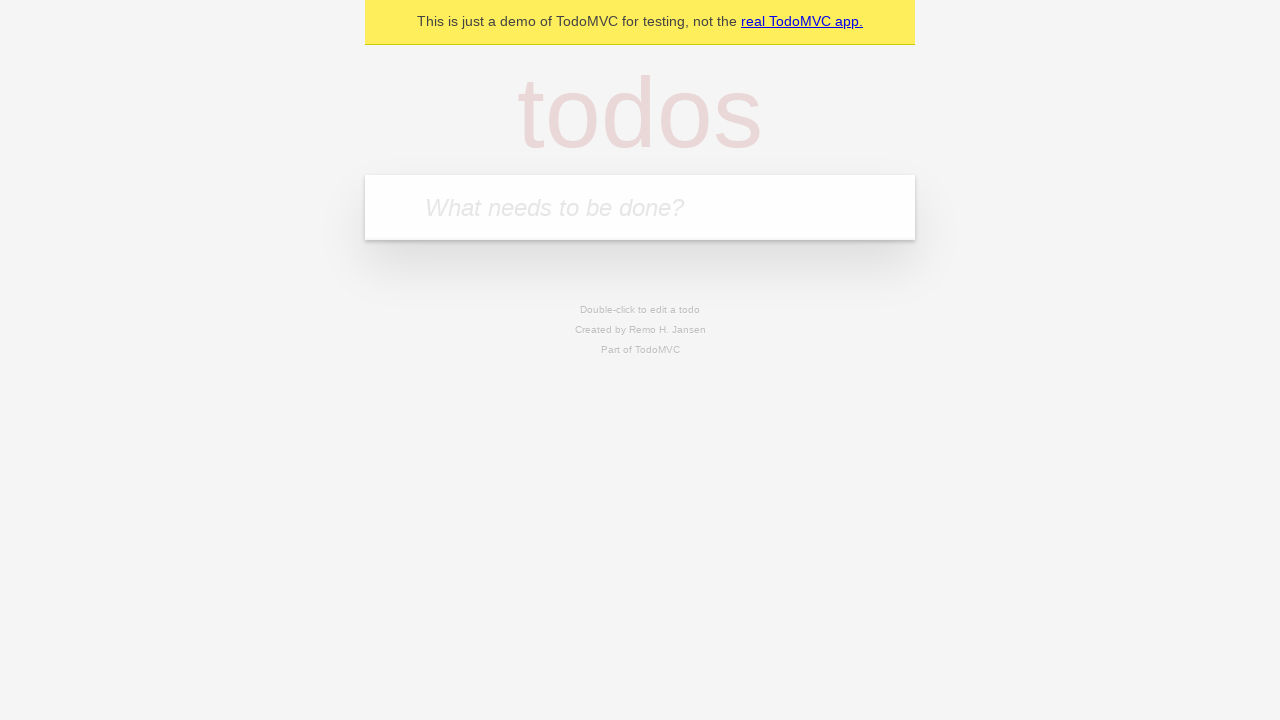

Filled todo input with 'buy some cheese' on internal:attr=[placeholder="What needs to be done?"i]
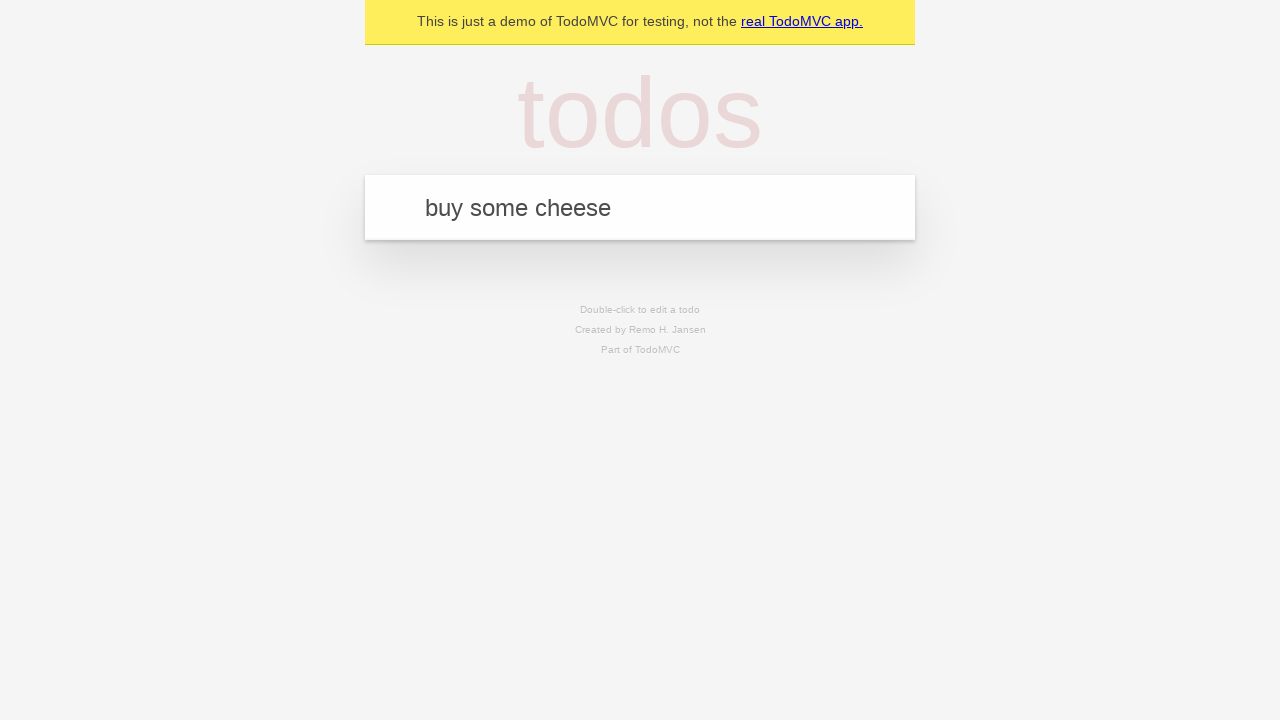

Pressed Enter to add todo 'buy some cheese' on internal:attr=[placeholder="What needs to be done?"i]
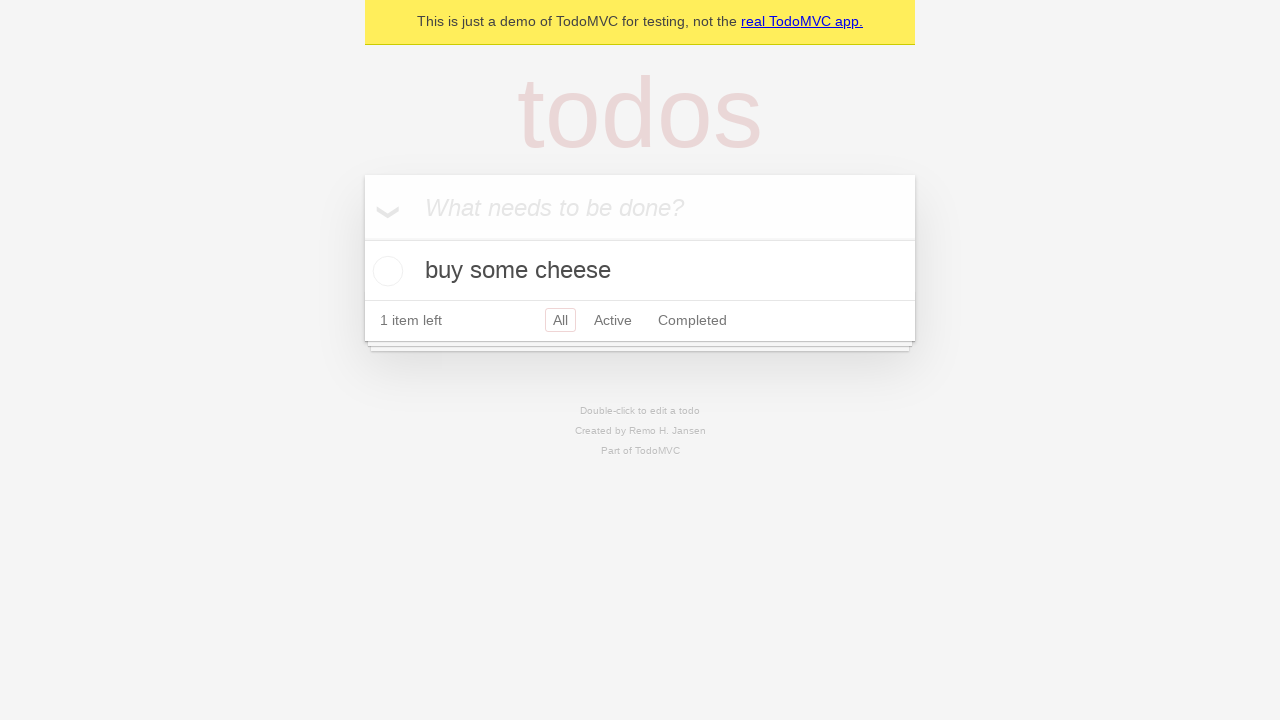

Filled todo input with 'feed the cat' on internal:attr=[placeholder="What needs to be done?"i]
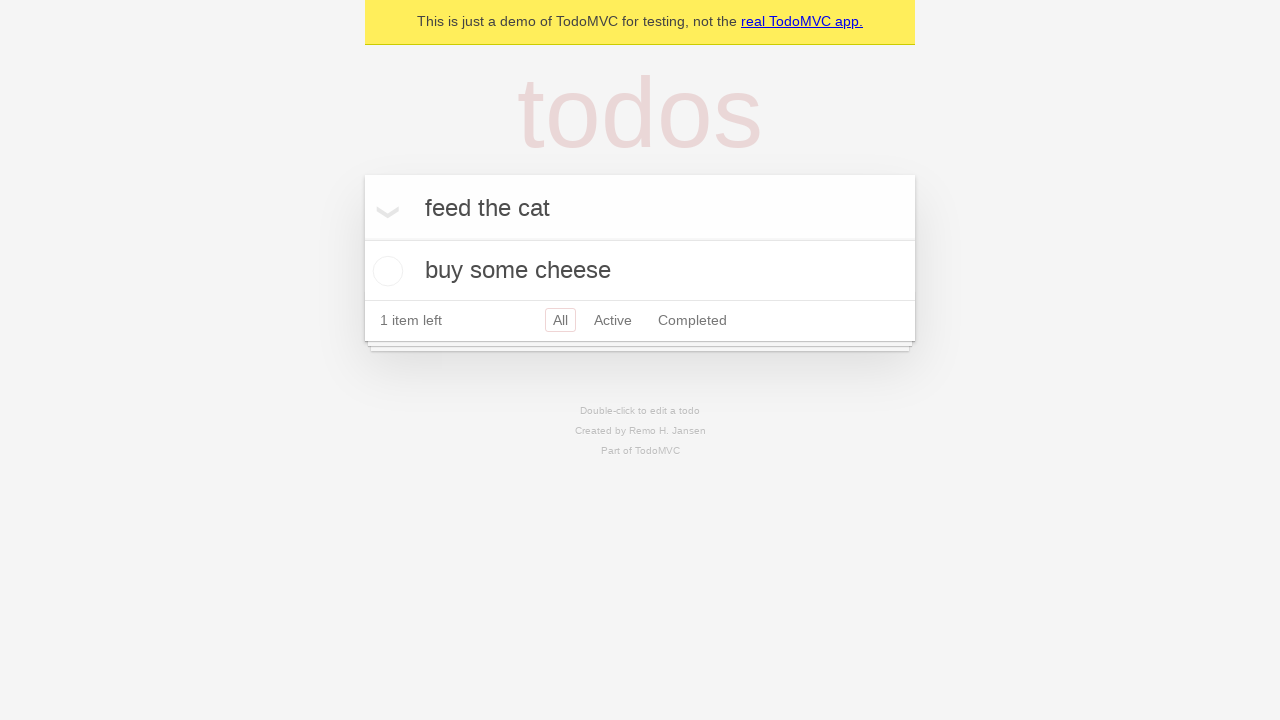

Pressed Enter to add todo 'feed the cat' on internal:attr=[placeholder="What needs to be done?"i]
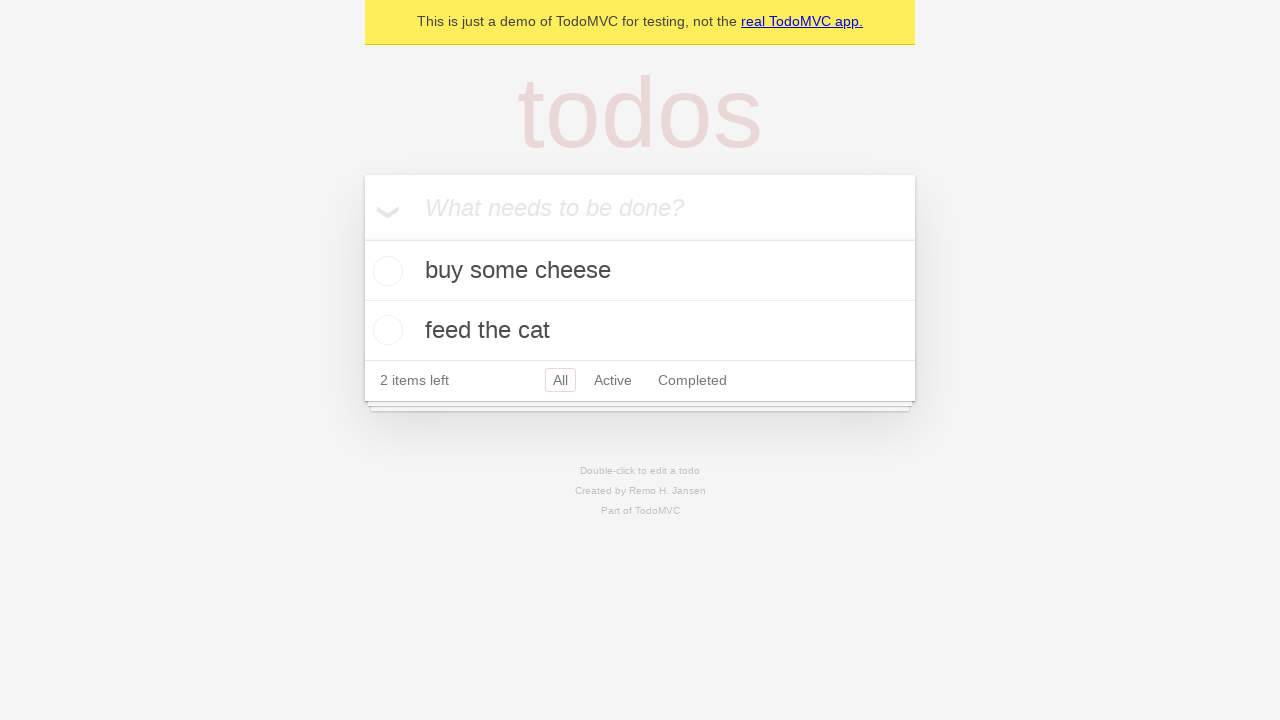

Filled todo input with 'book a doctors appointment' on internal:attr=[placeholder="What needs to be done?"i]
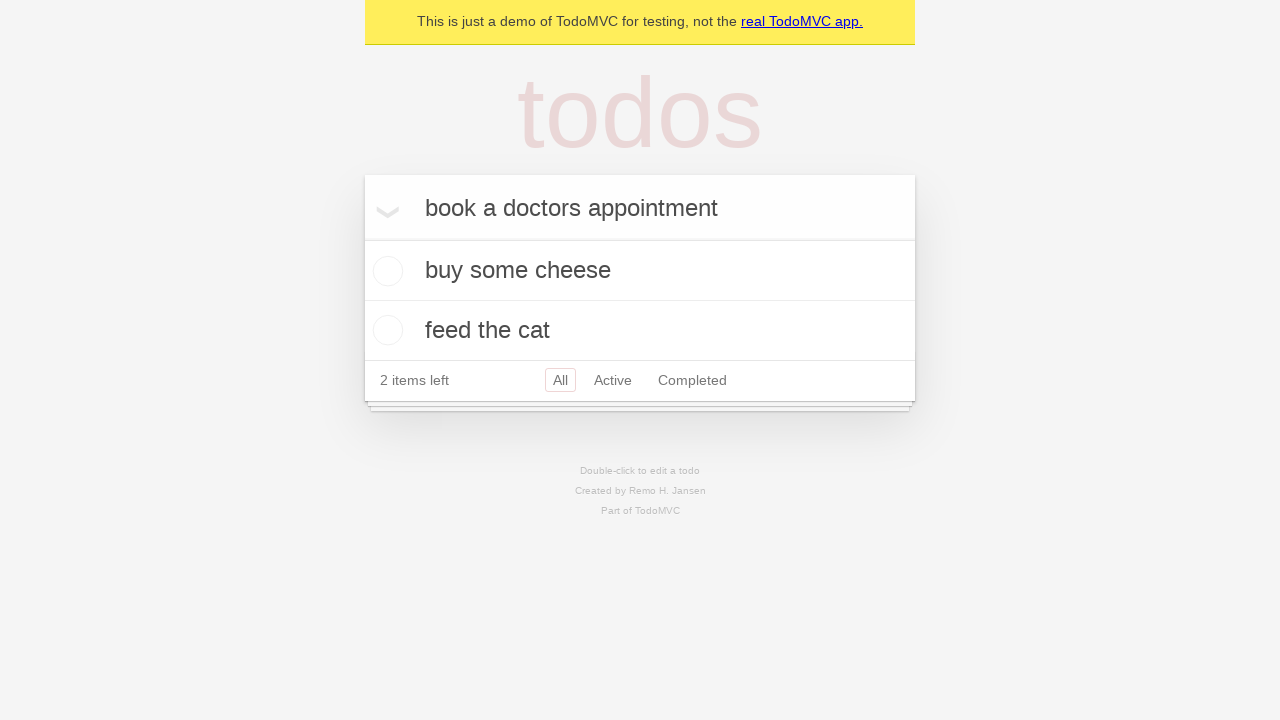

Pressed Enter to add todo 'book a doctors appointment' on internal:attr=[placeholder="What needs to be done?"i]
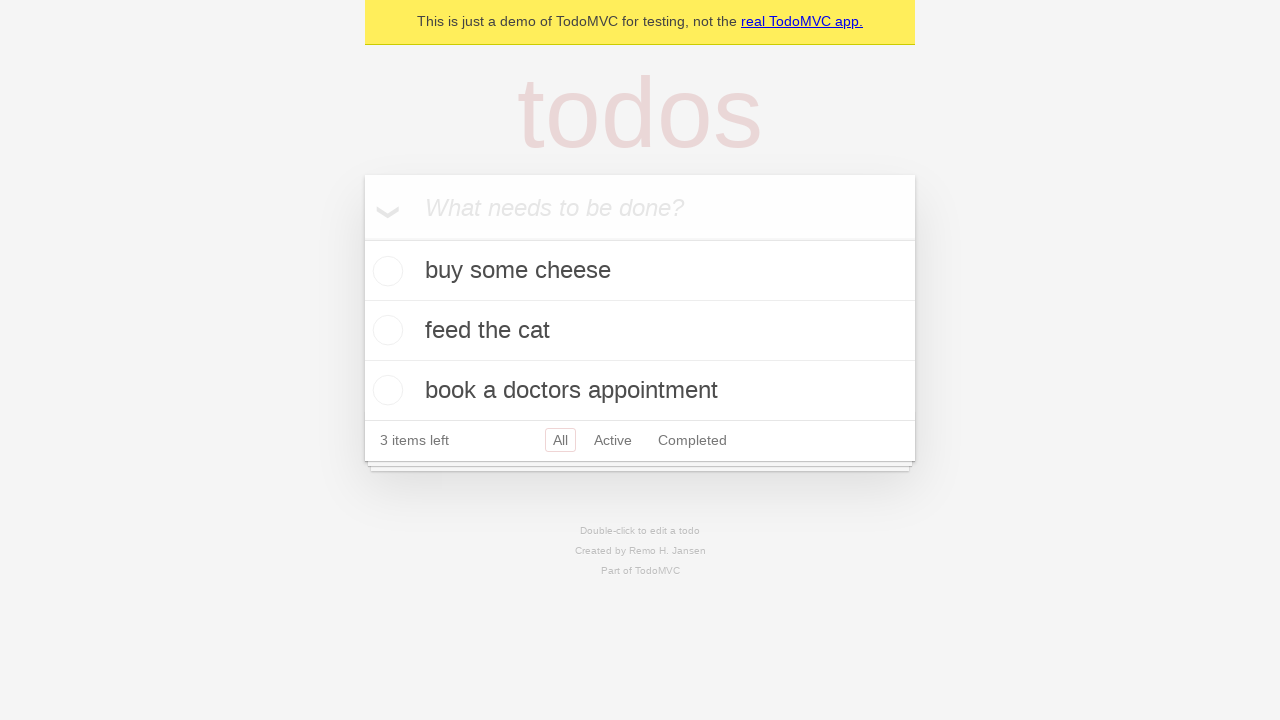

Waited for all 3 todos to be added to localStorage
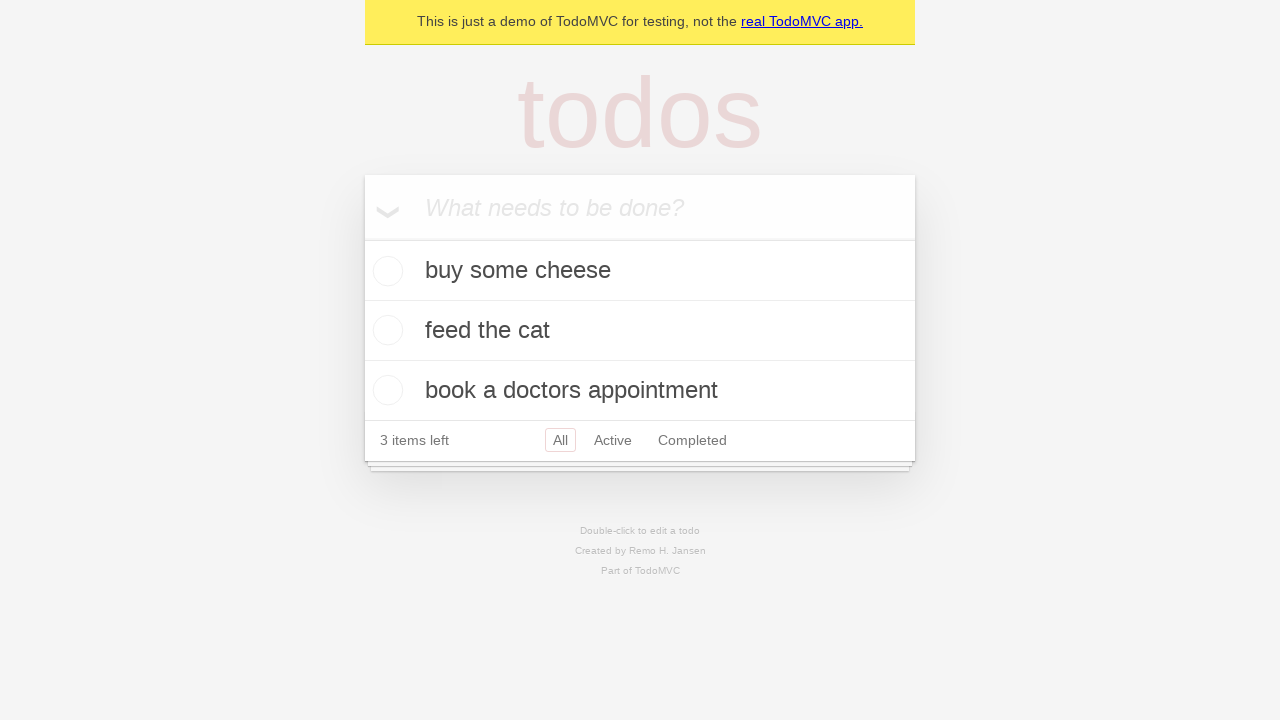

Double-clicked second todo item to enter edit mode at (640, 331) on internal:testid=[data-testid="todo-item"s] >> nth=1
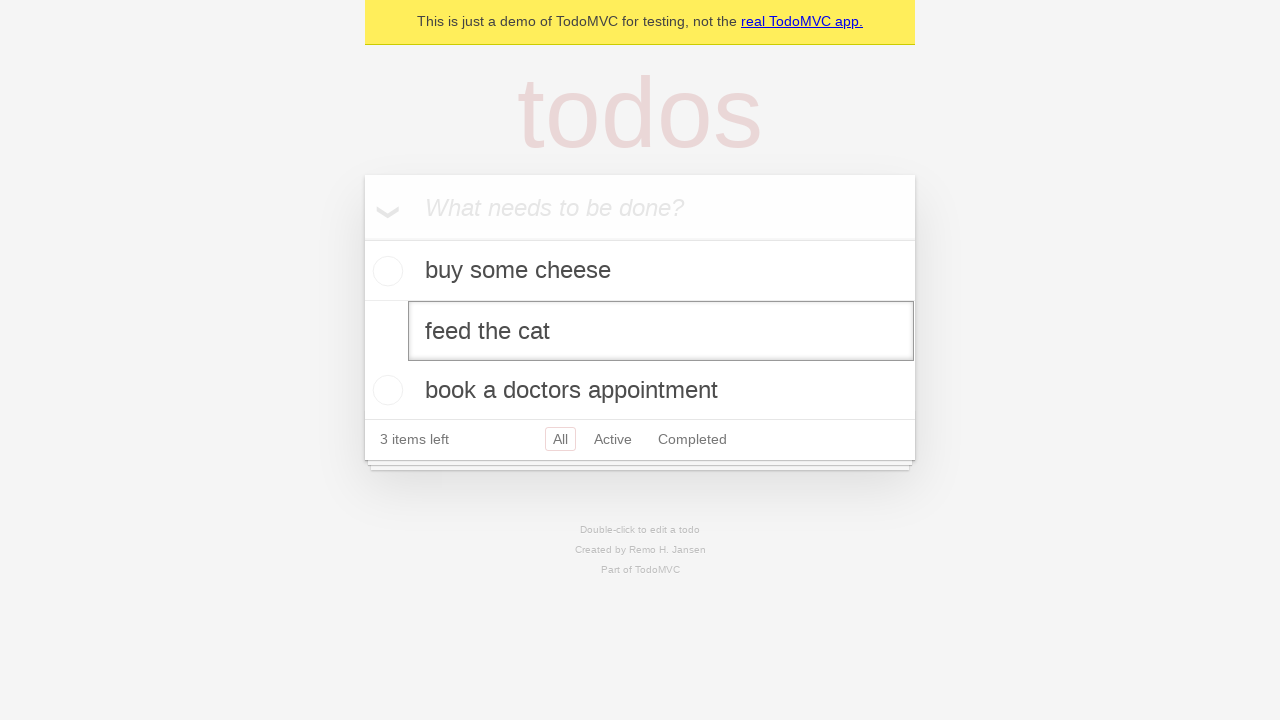

Filled edit textbox with whitespace-padded text '    buy some sausages    ' on internal:testid=[data-testid="todo-item"s] >> nth=1 >> internal:role=textbox[nam
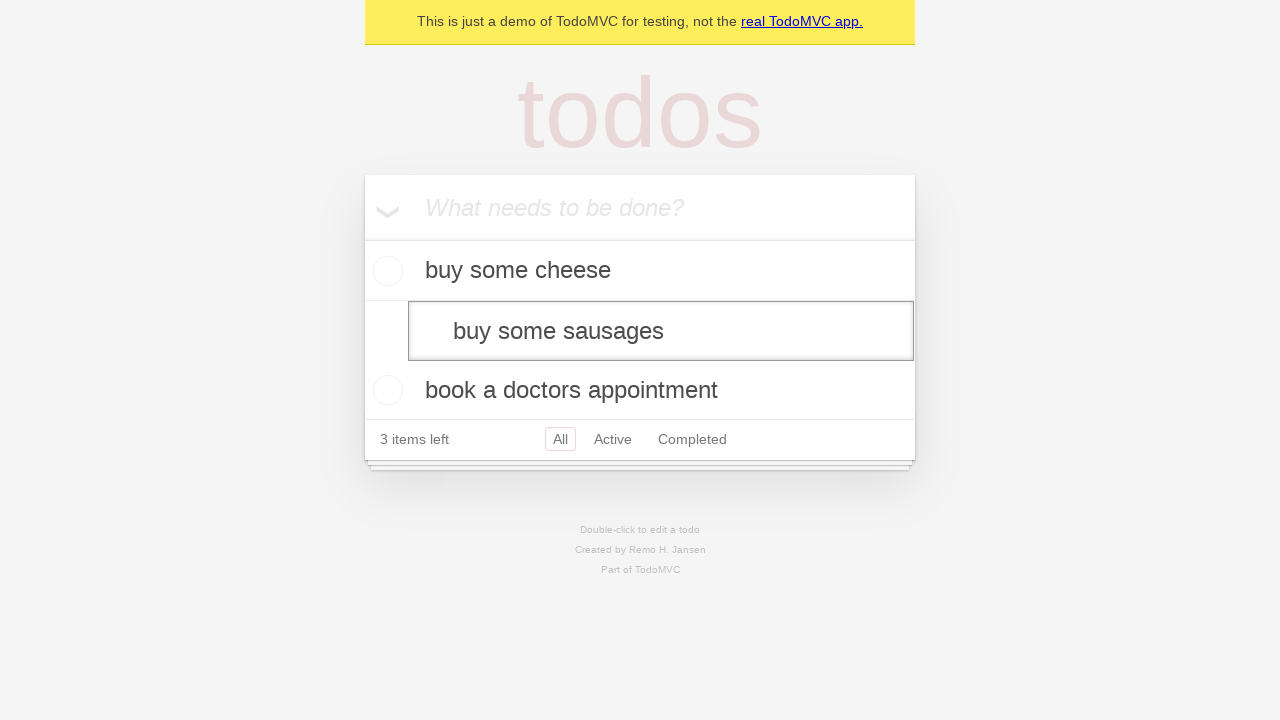

Pressed Enter to save edited todo with whitespace on internal:testid=[data-testid="todo-item"s] >> nth=1 >> internal:role=textbox[nam
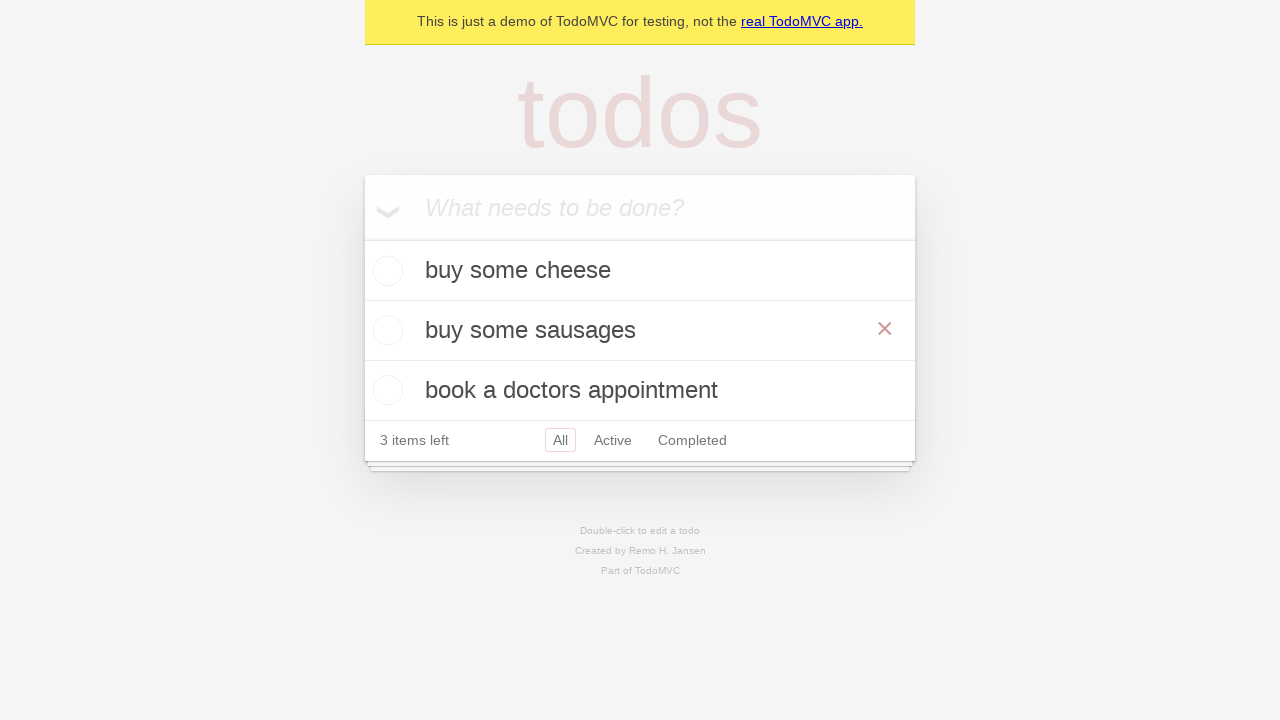

Waited for trimmed todo text 'buy some sausages' to be saved in localStorage
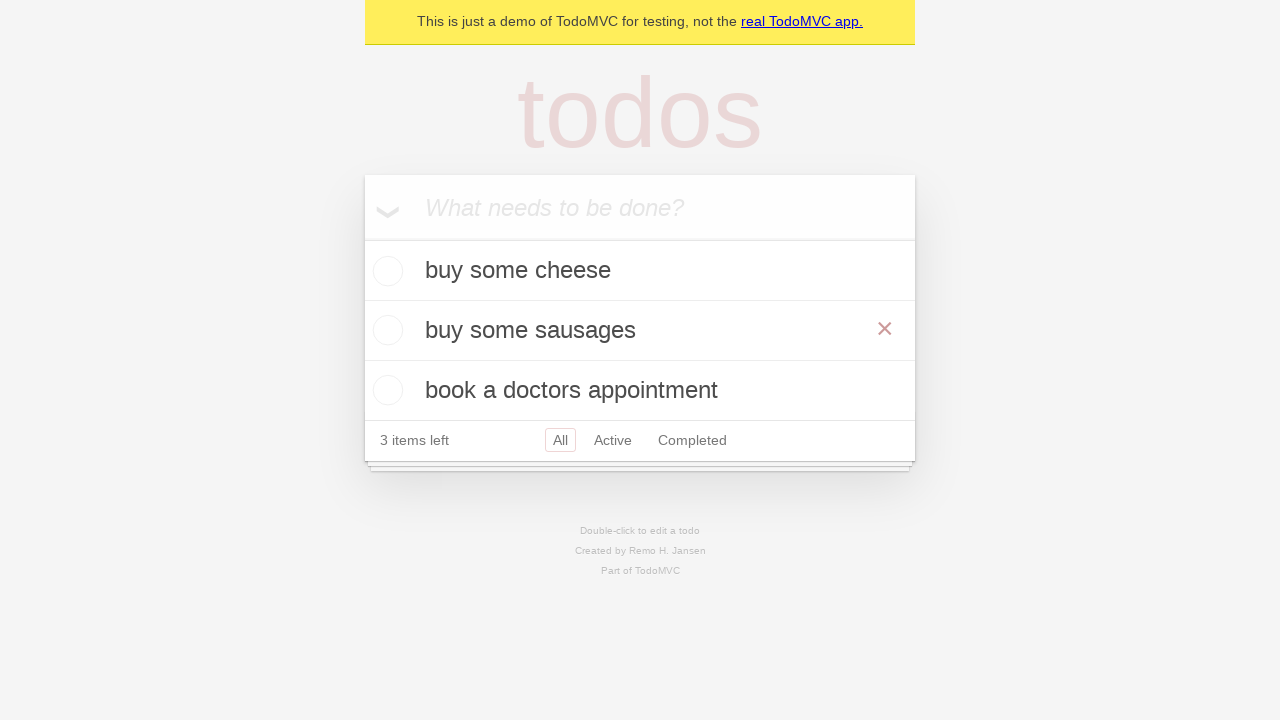

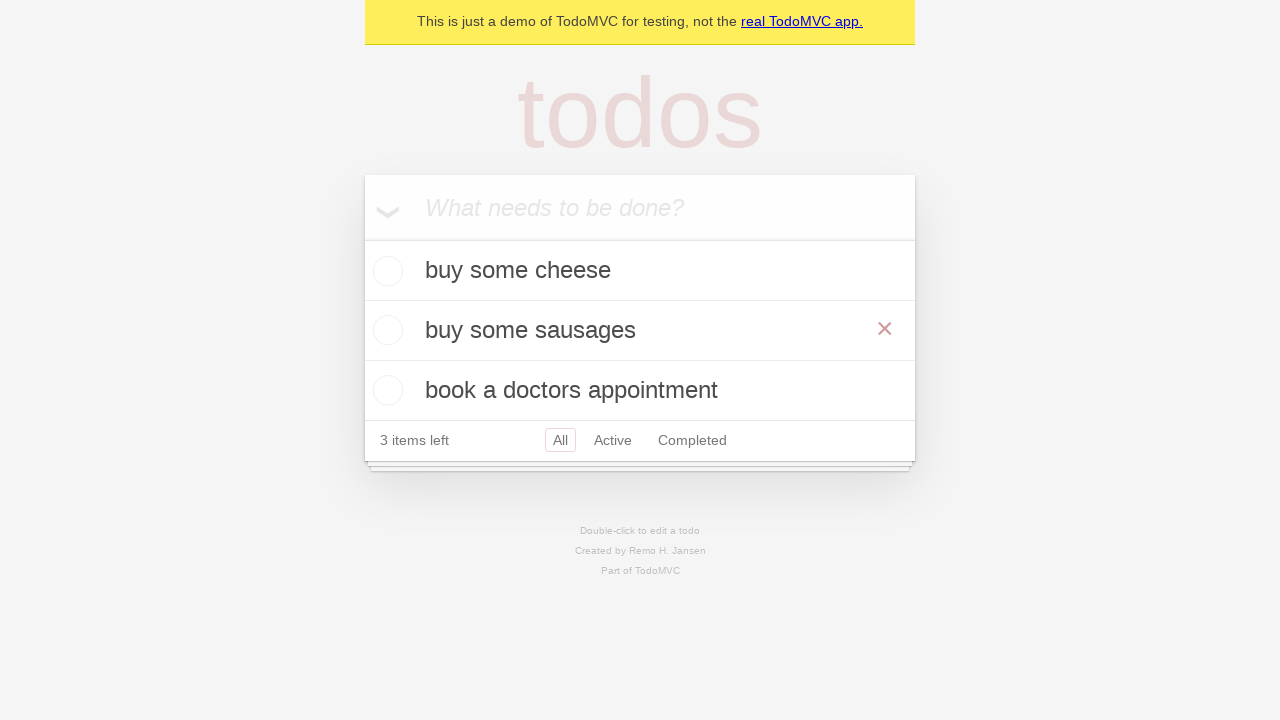